Navigates to the American Express homepage and verifies the page loads successfully

Starting URL: http://www.americanexpress.com

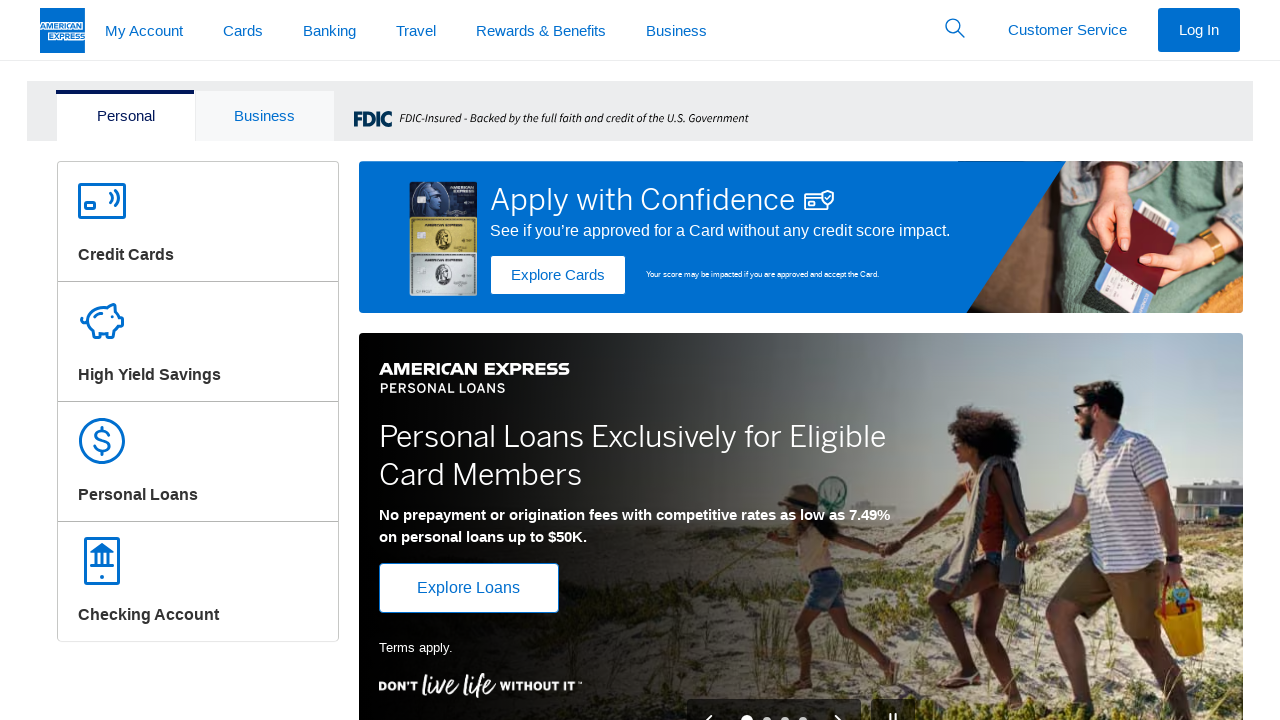

Waited for page DOM to fully load
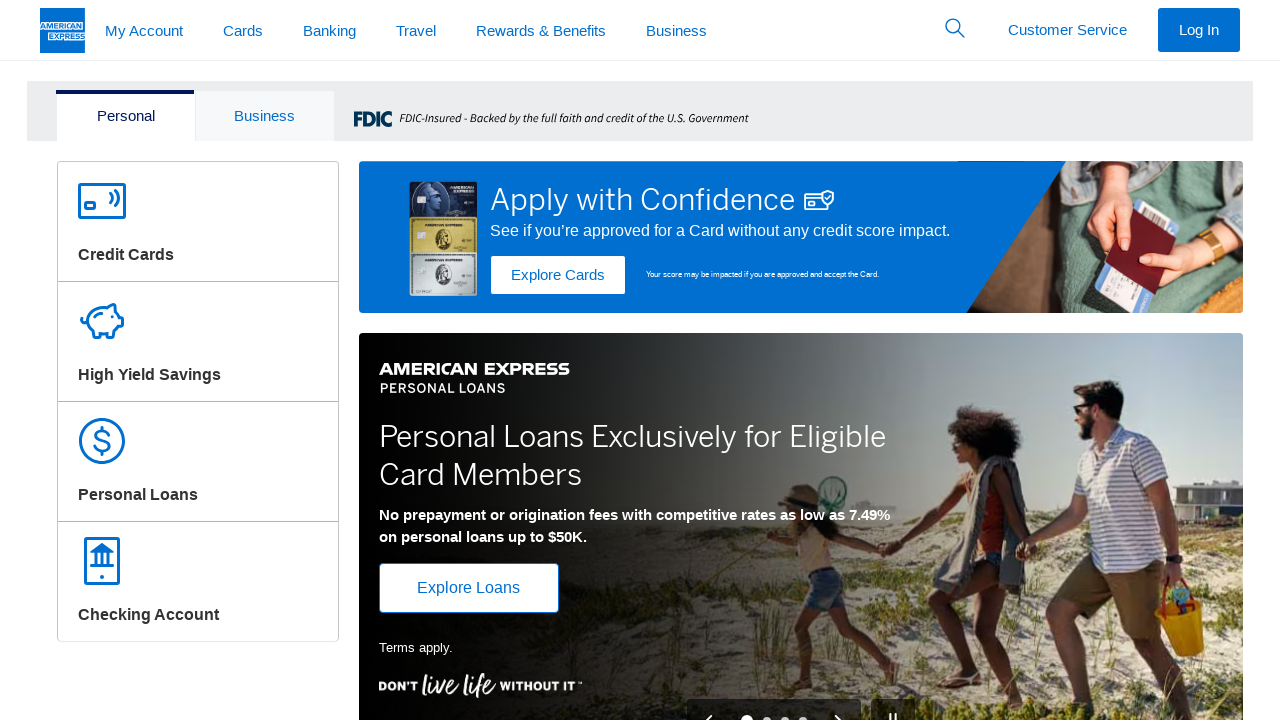

Verified body element is present on American Express homepage
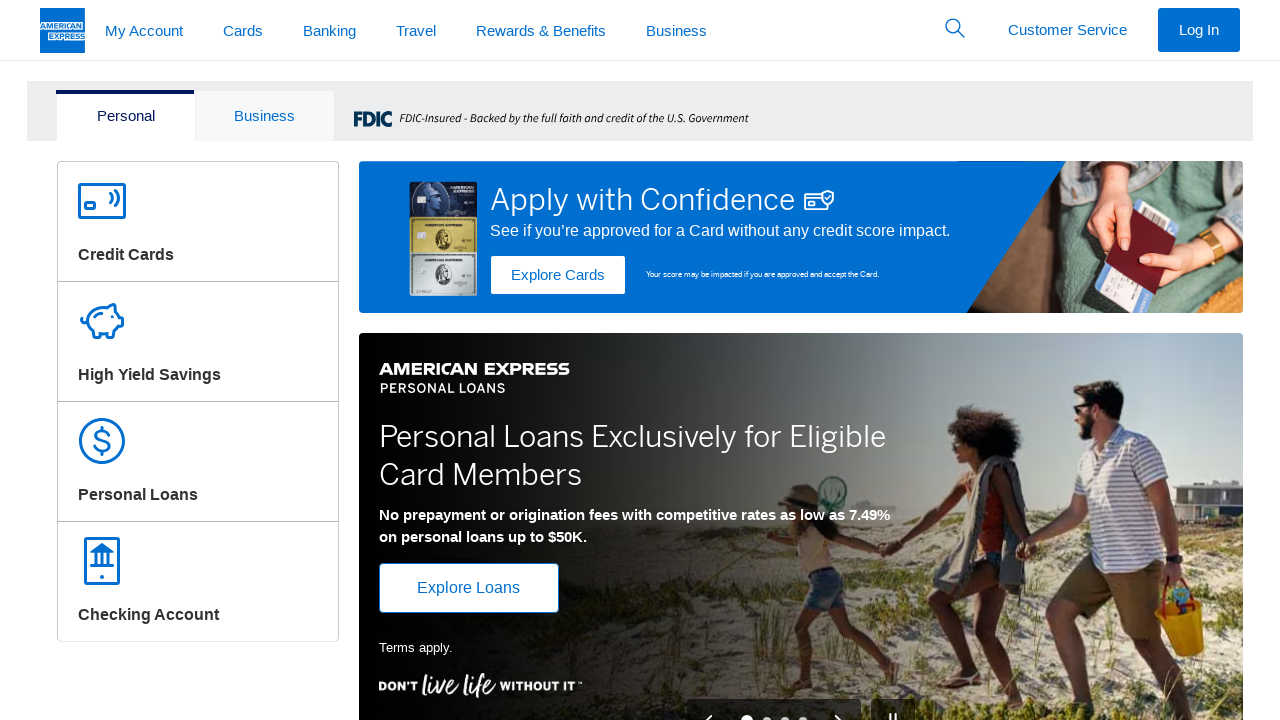

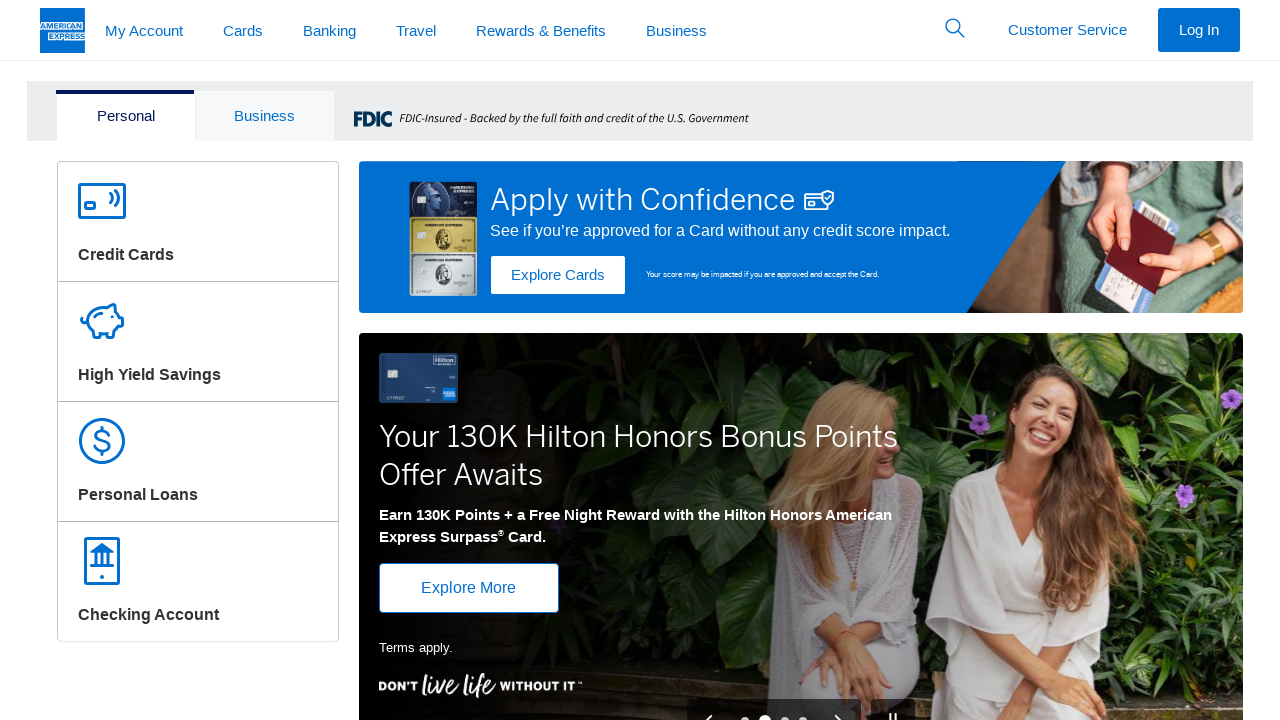